Tests a dynamic loading page where content is rendered after clicking a Start button, waiting for the loading to complete and verifying the finish text appears

Starting URL: http://the-internet.herokuapp.com/dynamic_loading/2

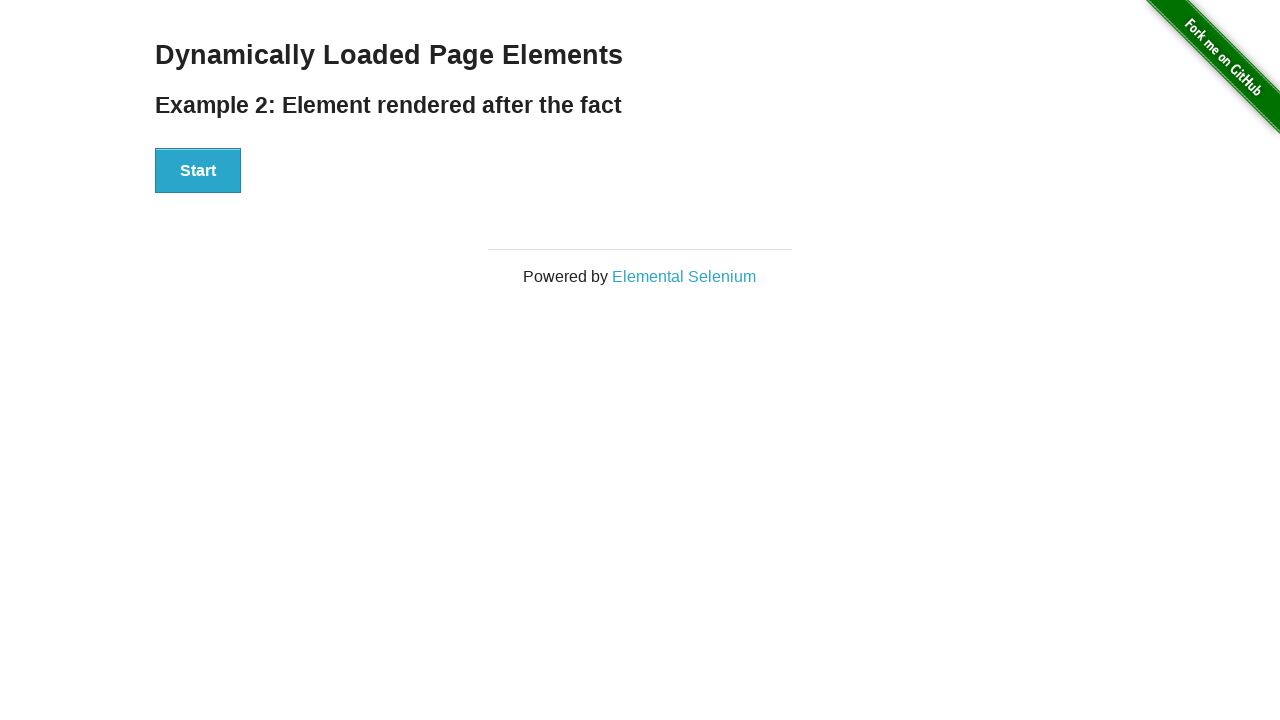

Clicked the Start button to begin dynamic loading at (198, 171) on #start button
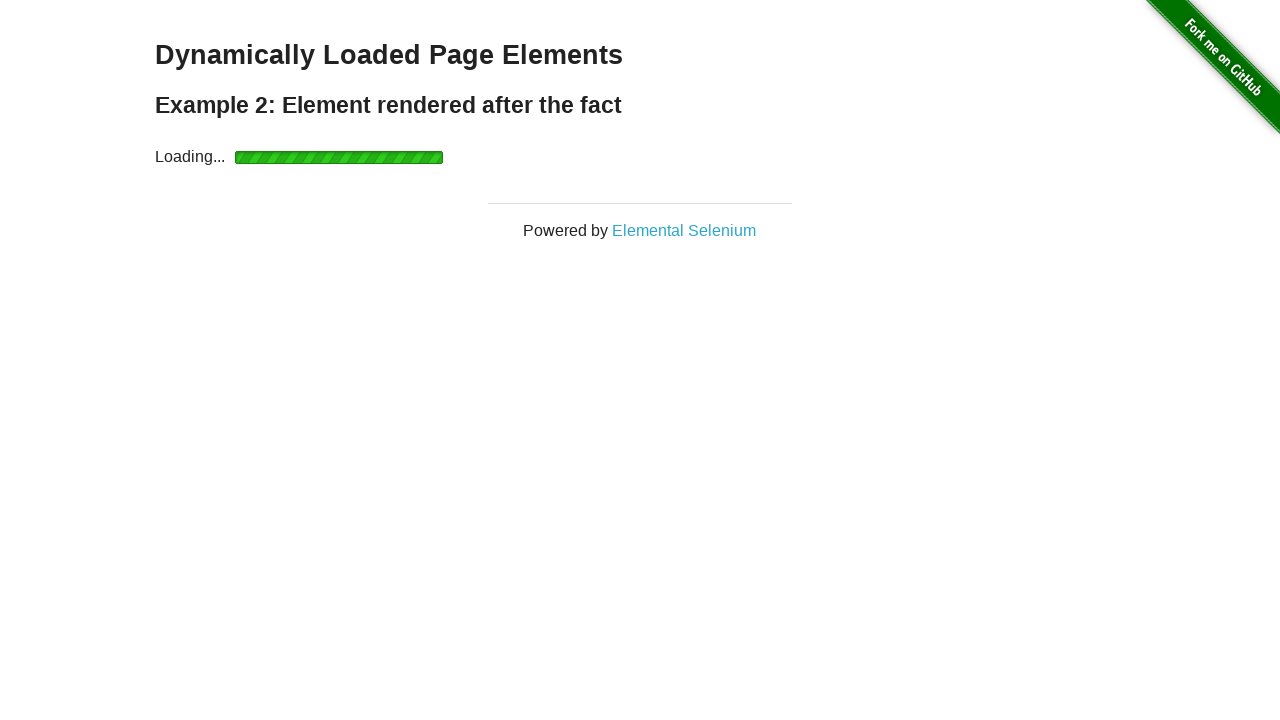

Waited for the finish element to become visible after loading completed
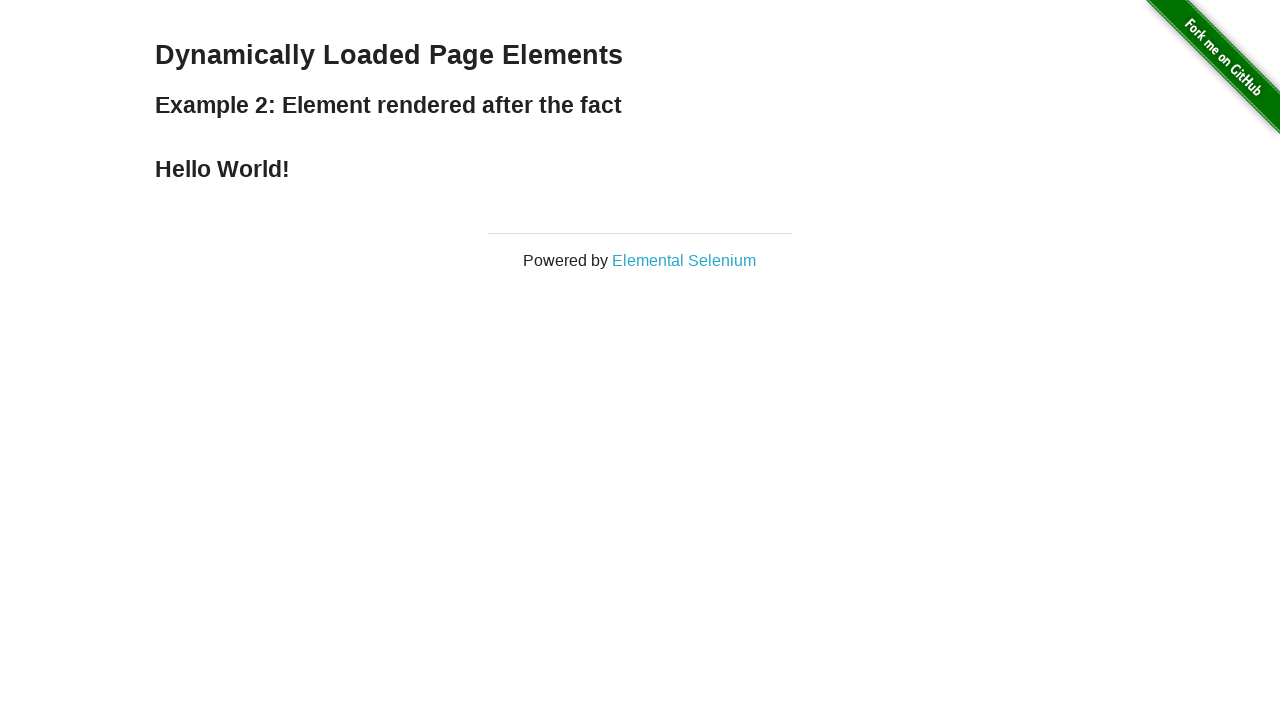

Verified that the finish element is visible on the page
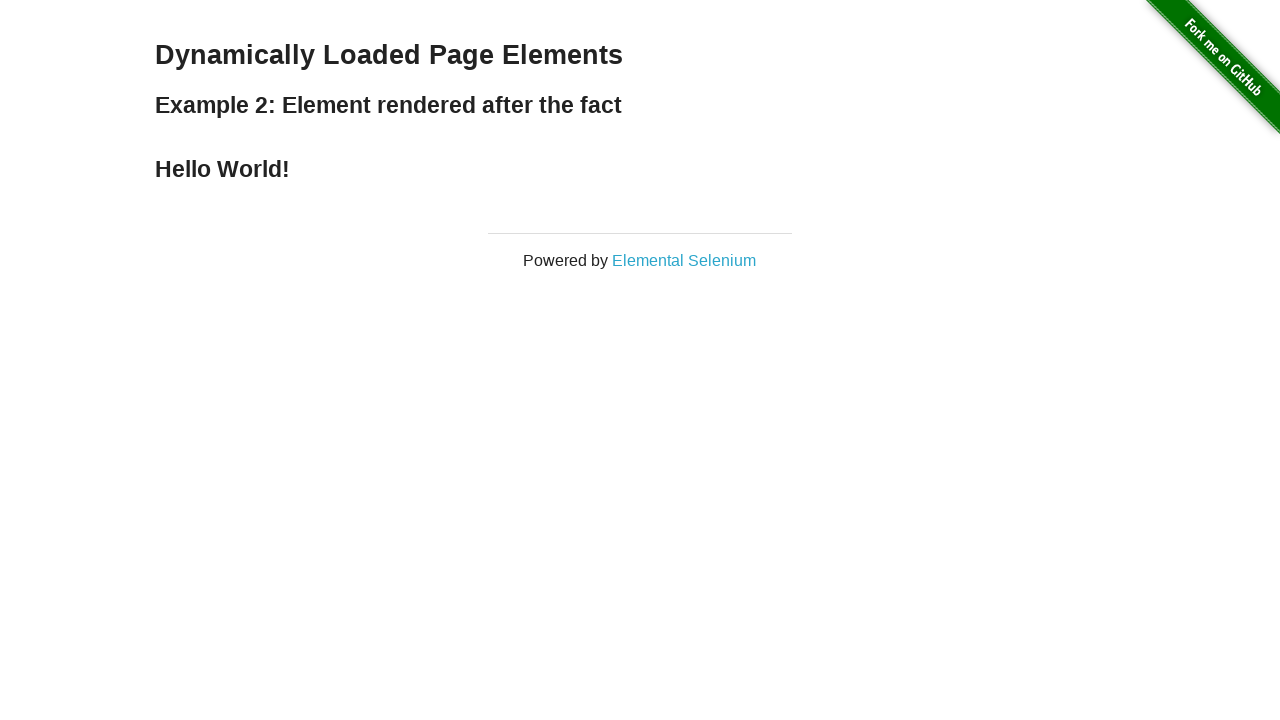

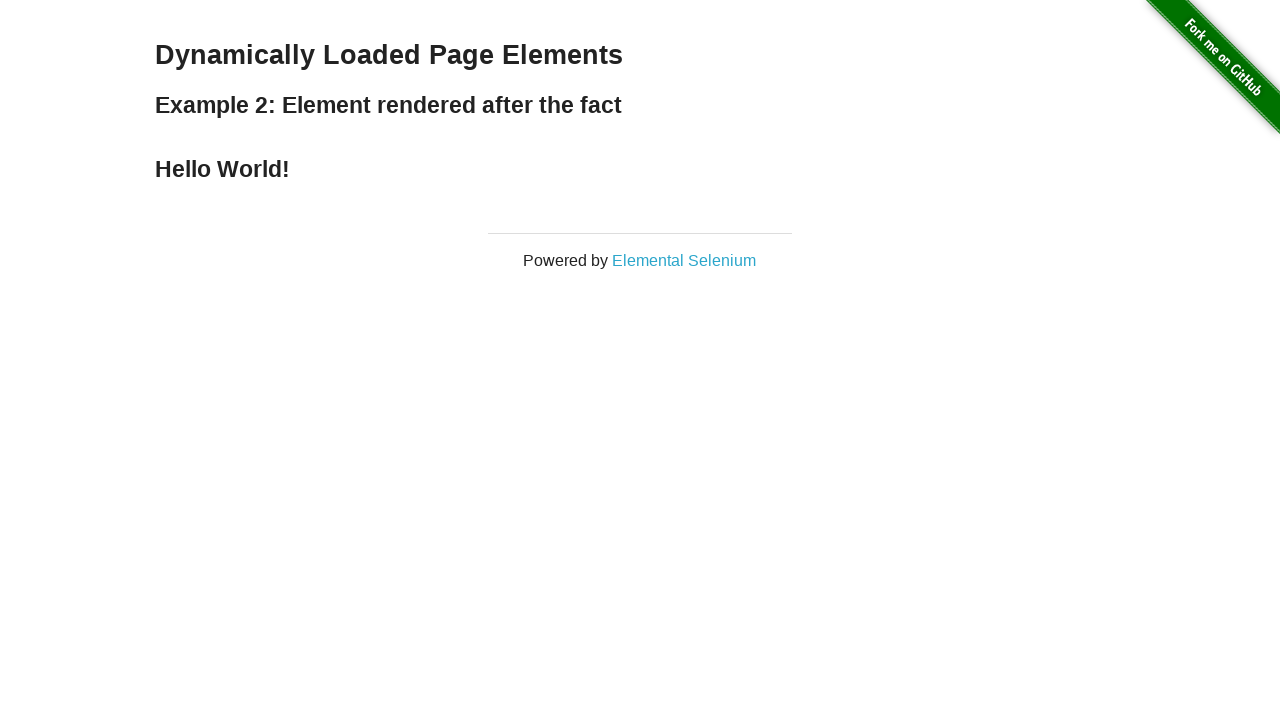